Tests keyboard shortcut functionality by performing a select-all action using Command+A keys

Starting URL: https://letskodeit.teachable.com/p/practice

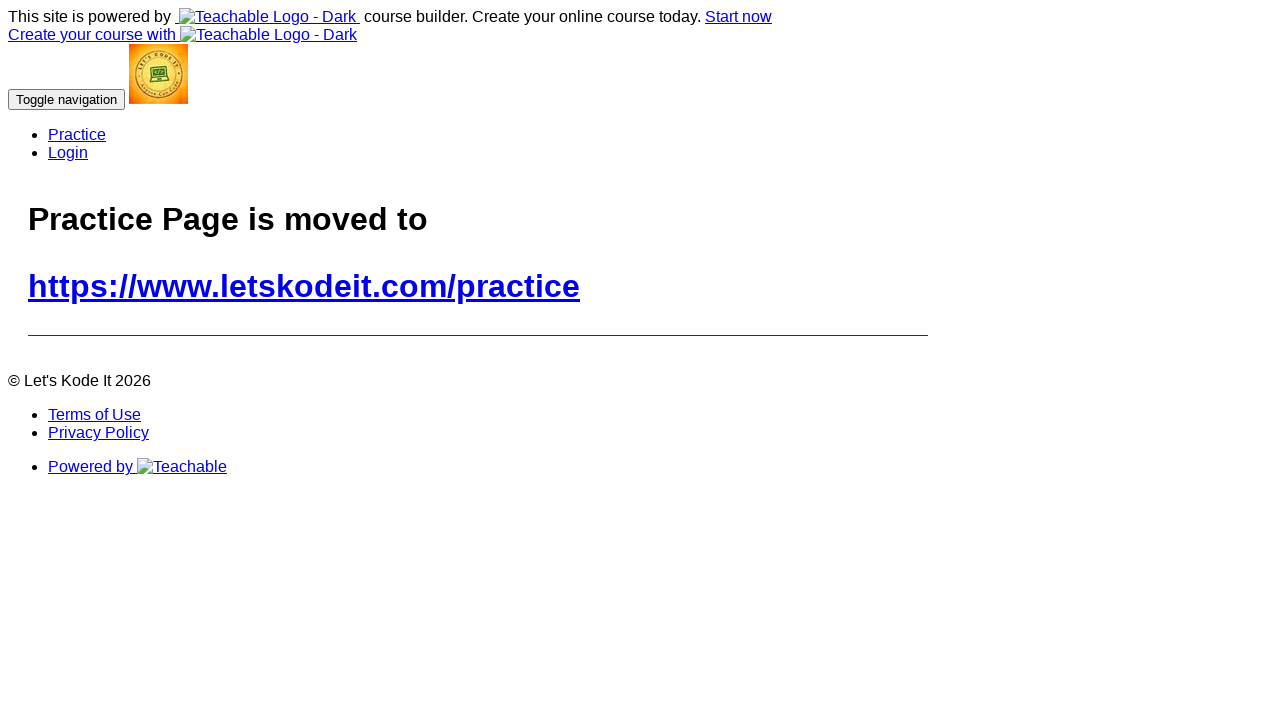

Pressed Control+A to select all text on the page
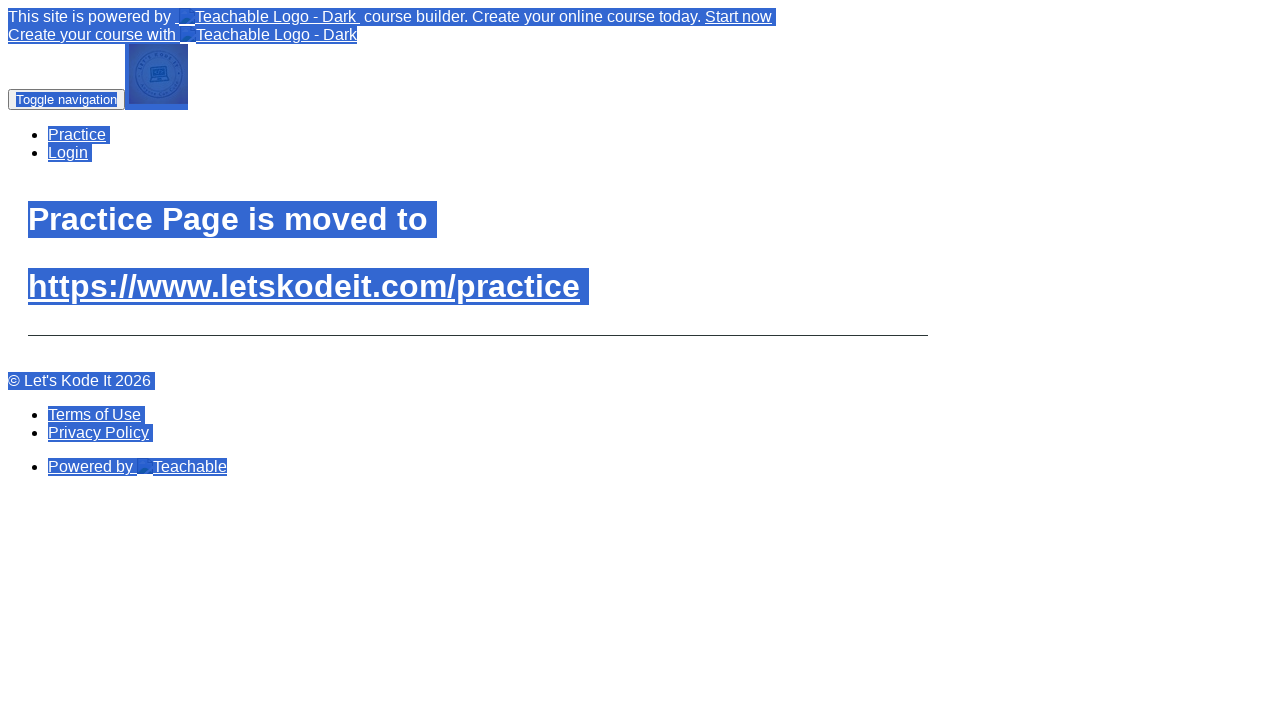

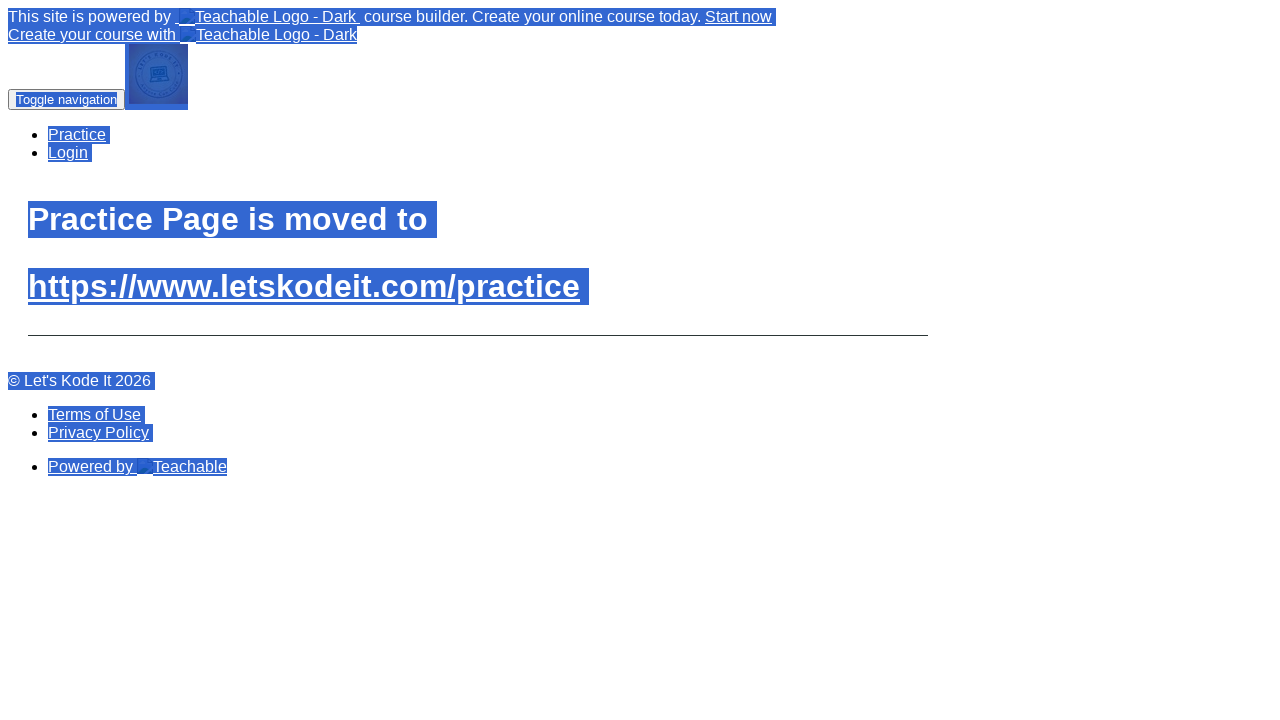